Tests iframe handling by switching to an iframe to read content, then switching back to the main content to fill a text field

Starting URL: http://only-testing-blog.blogspot.com/2015/01/iframe1.html

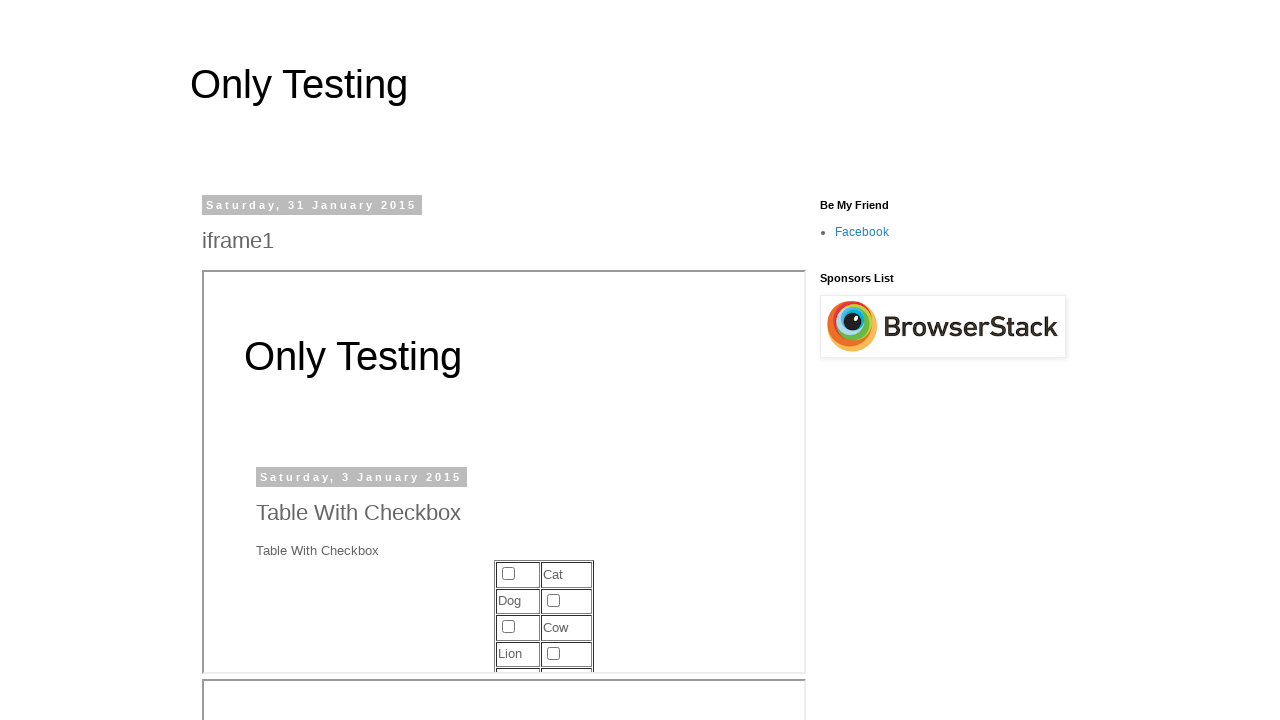

Selected the first iframe on the page
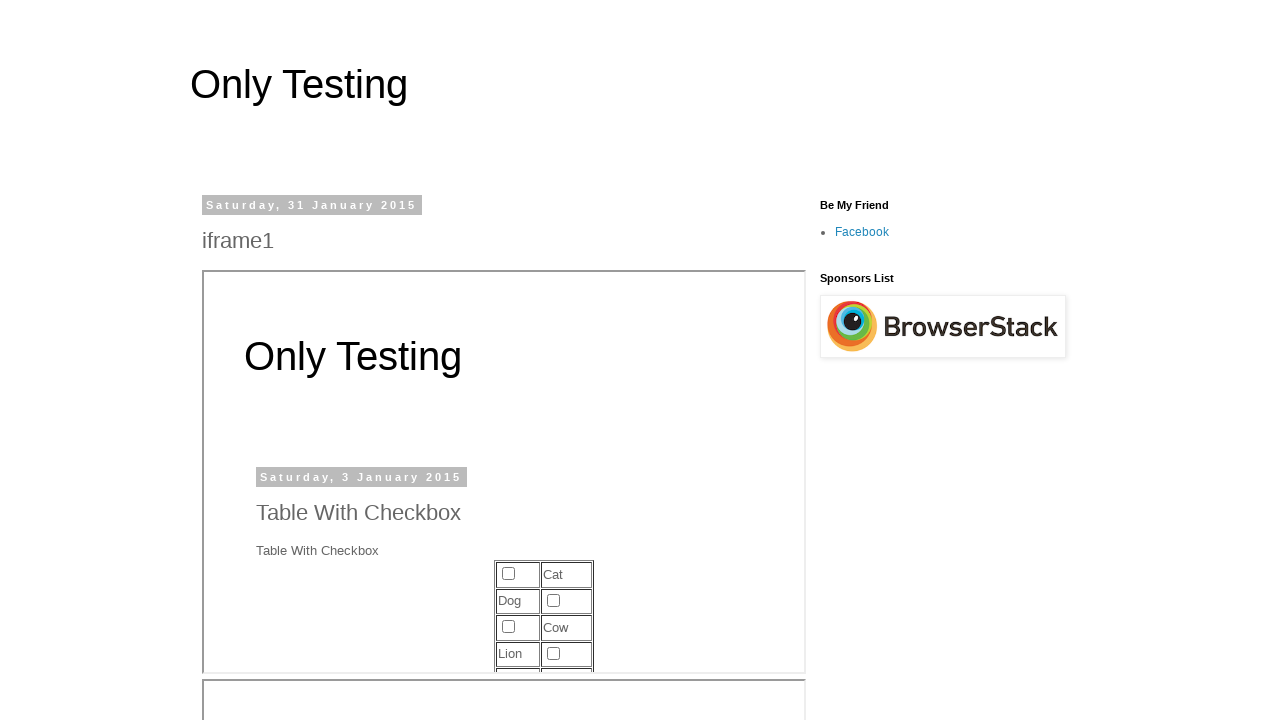

Waited for header element to load inside iframe
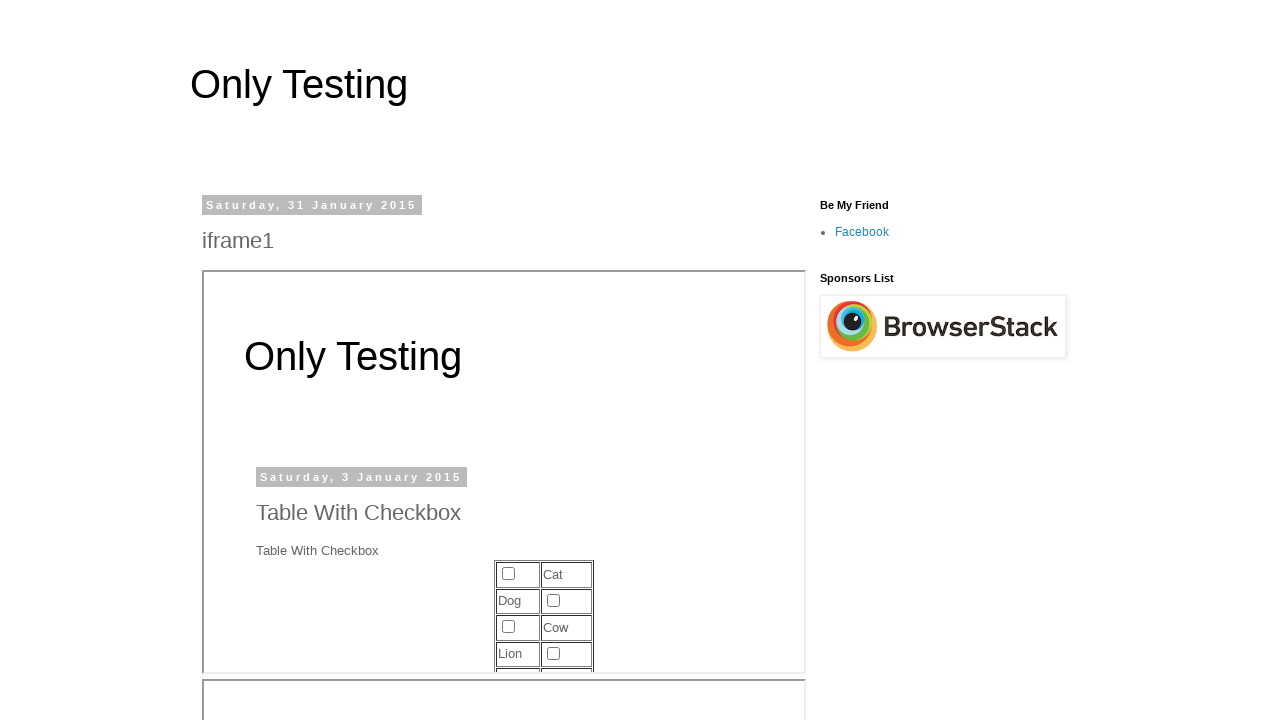

Retrieved text content from iframe header: 'Saturday, 3 January 2015'
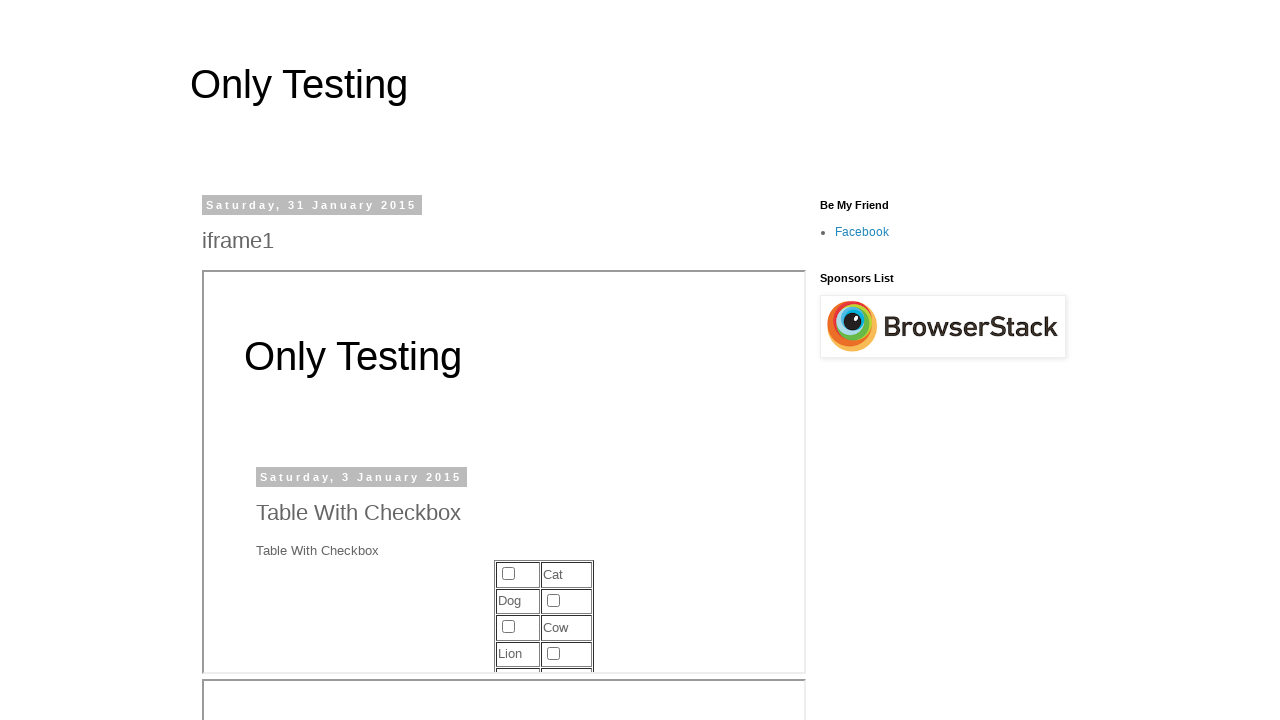

Filled text field with 'Hyderabad' in main content on #text1
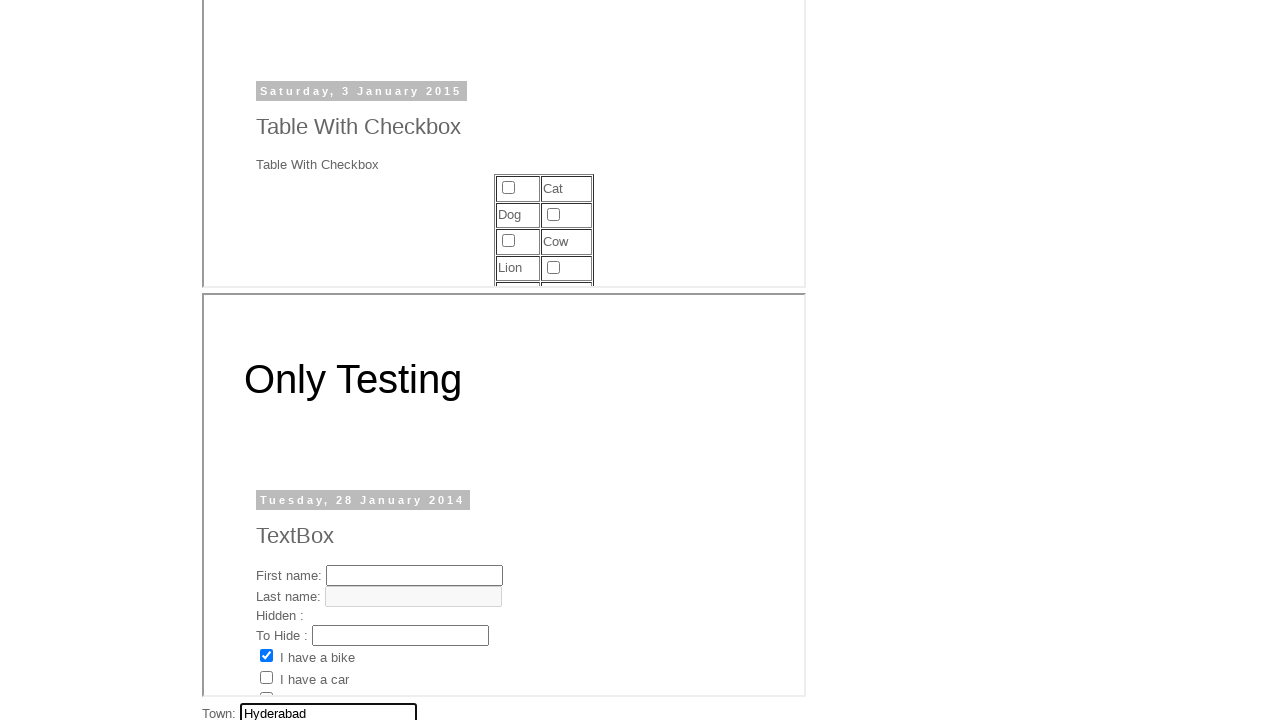

Verified text field is present in main content
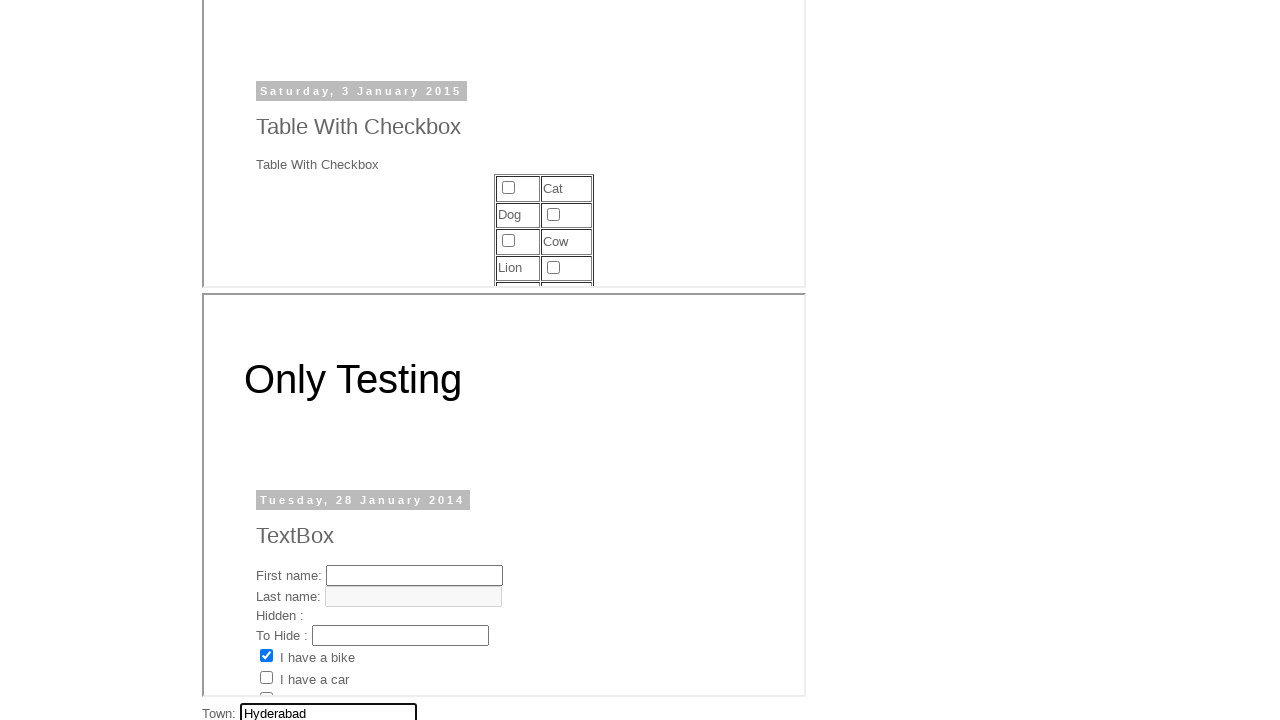

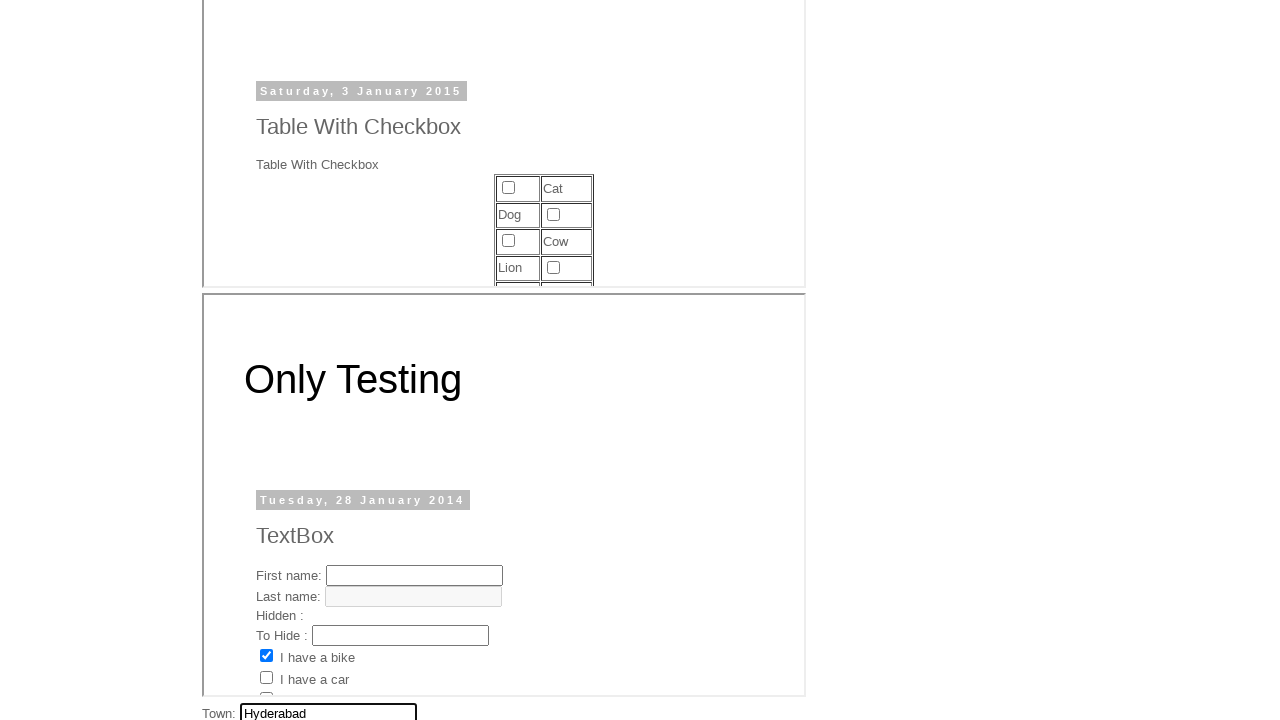